Tests alert handling functionality by triggering different alert boxes and accepting them

Starting URL: https://www.hyrtutorials.com/p/alertsdemo.html

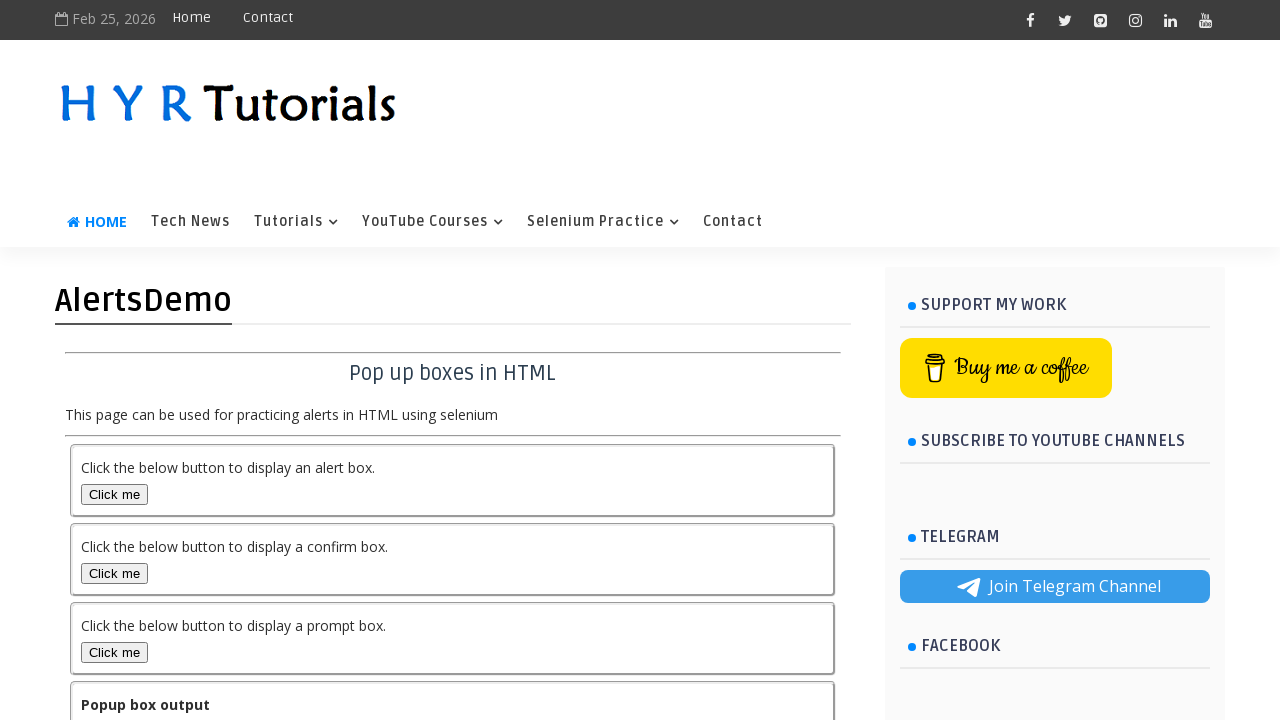

Clicked alert box button at (114, 494) on button#alertBox
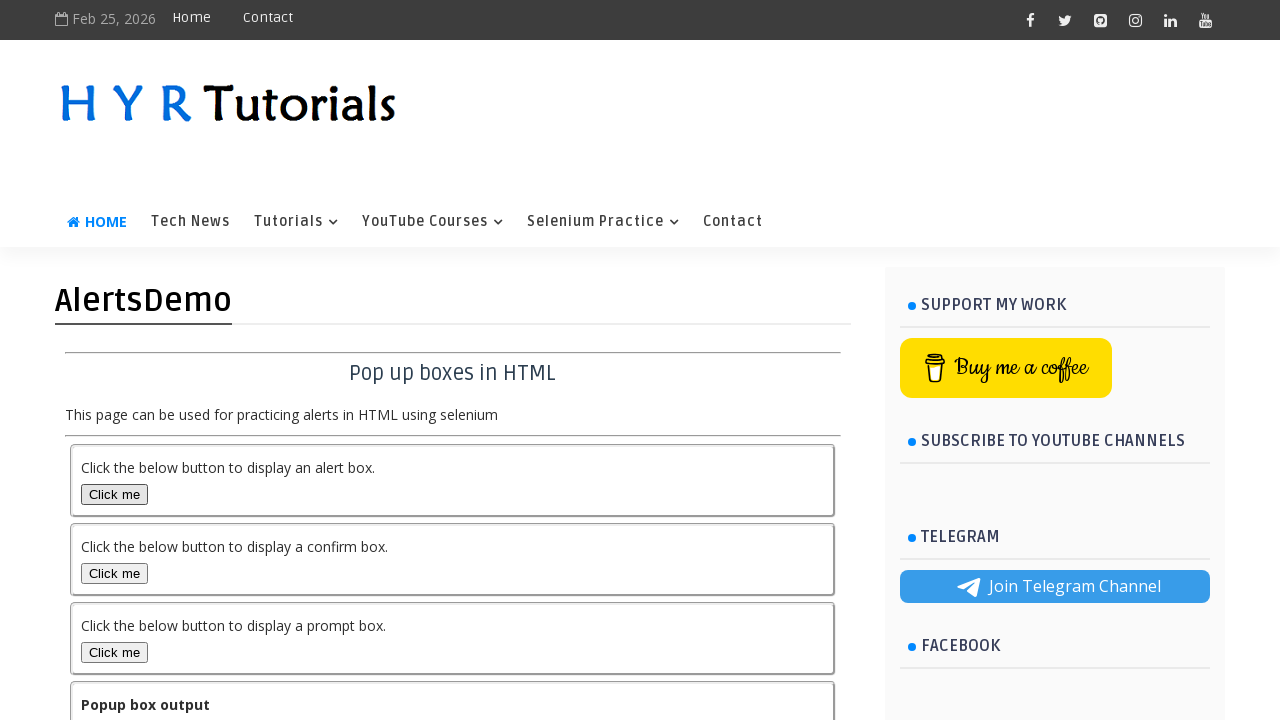

Set up dialog handler to accept alerts
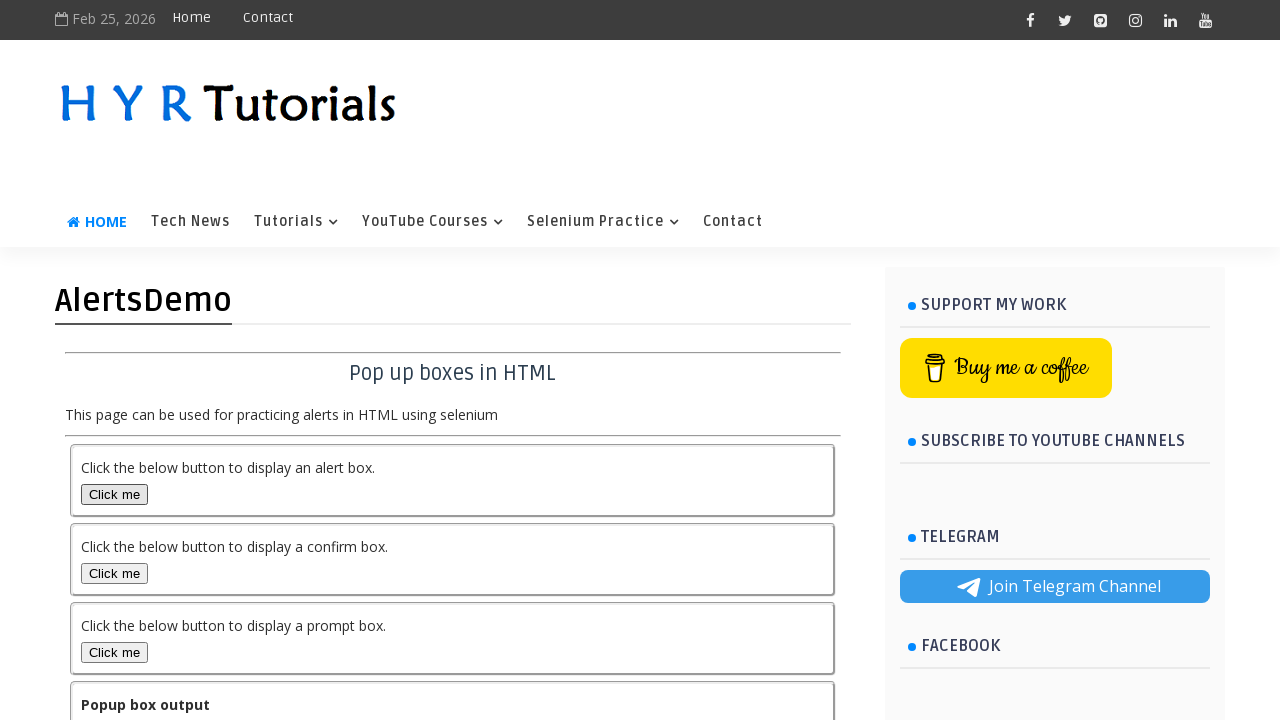

Waited for alert to be processed
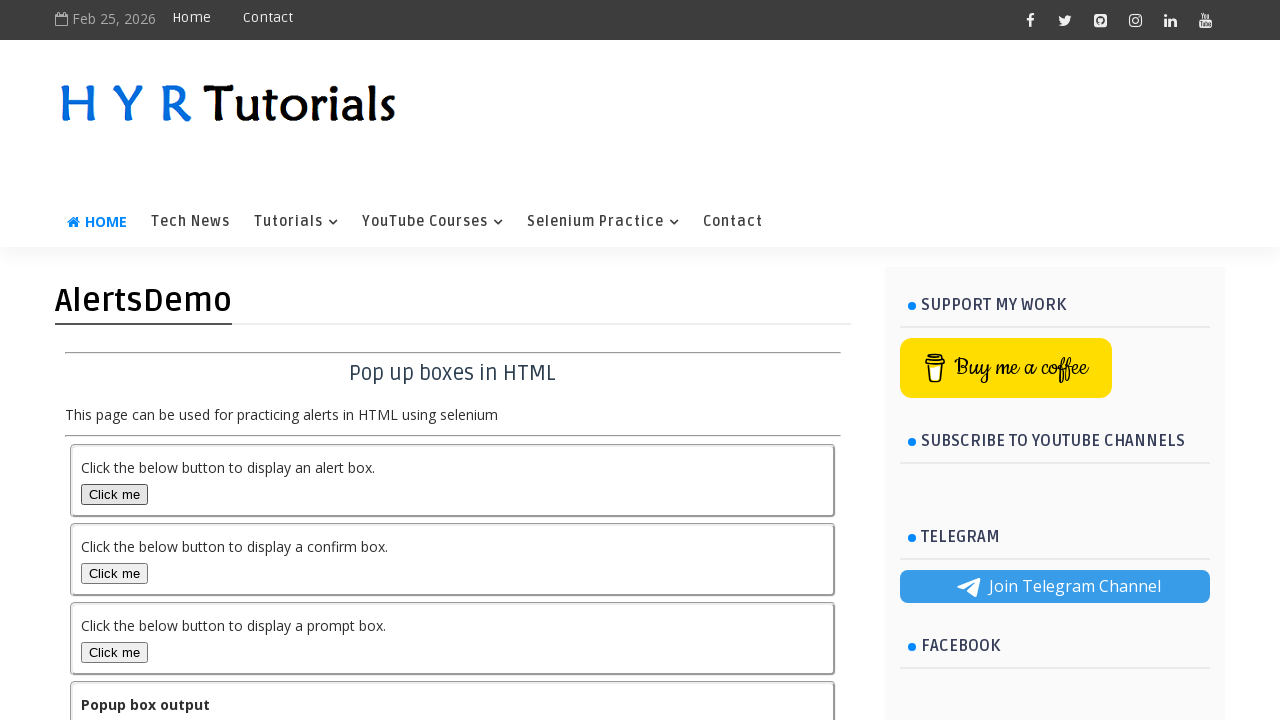

Clicked confirm box button at (114, 573) on button#confirmBox
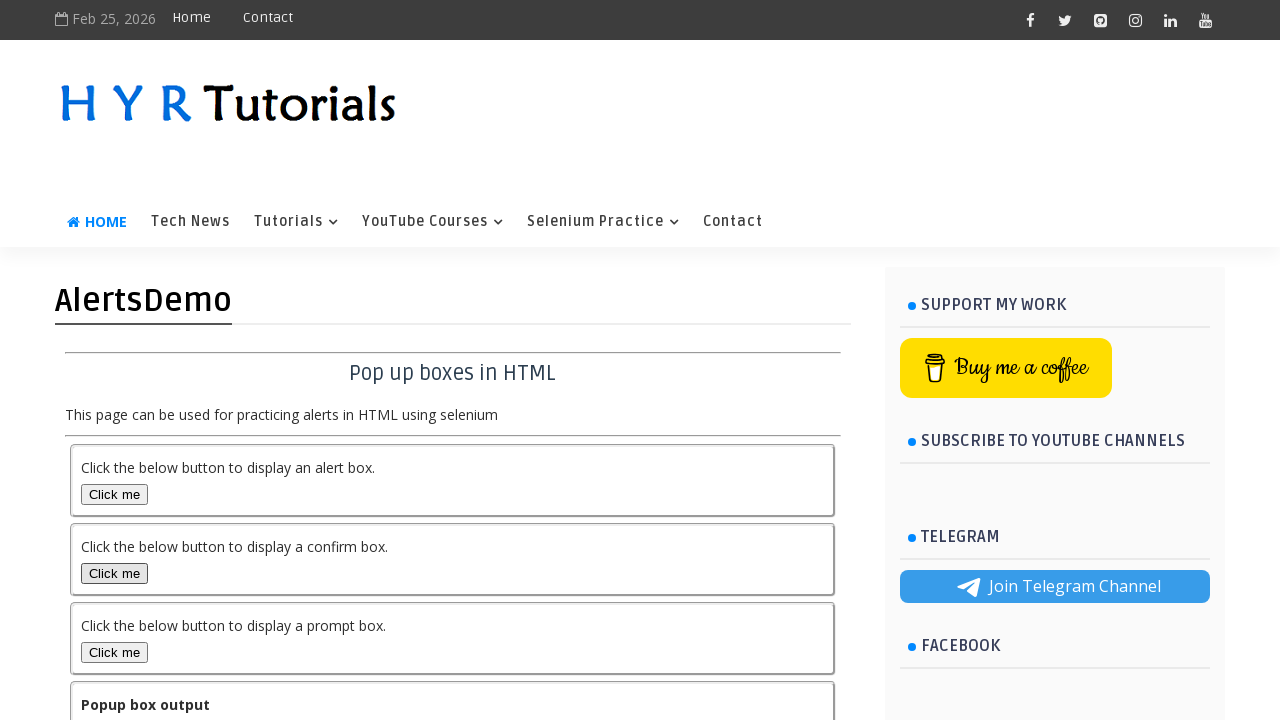

Waited for confirmation dialog to be processed
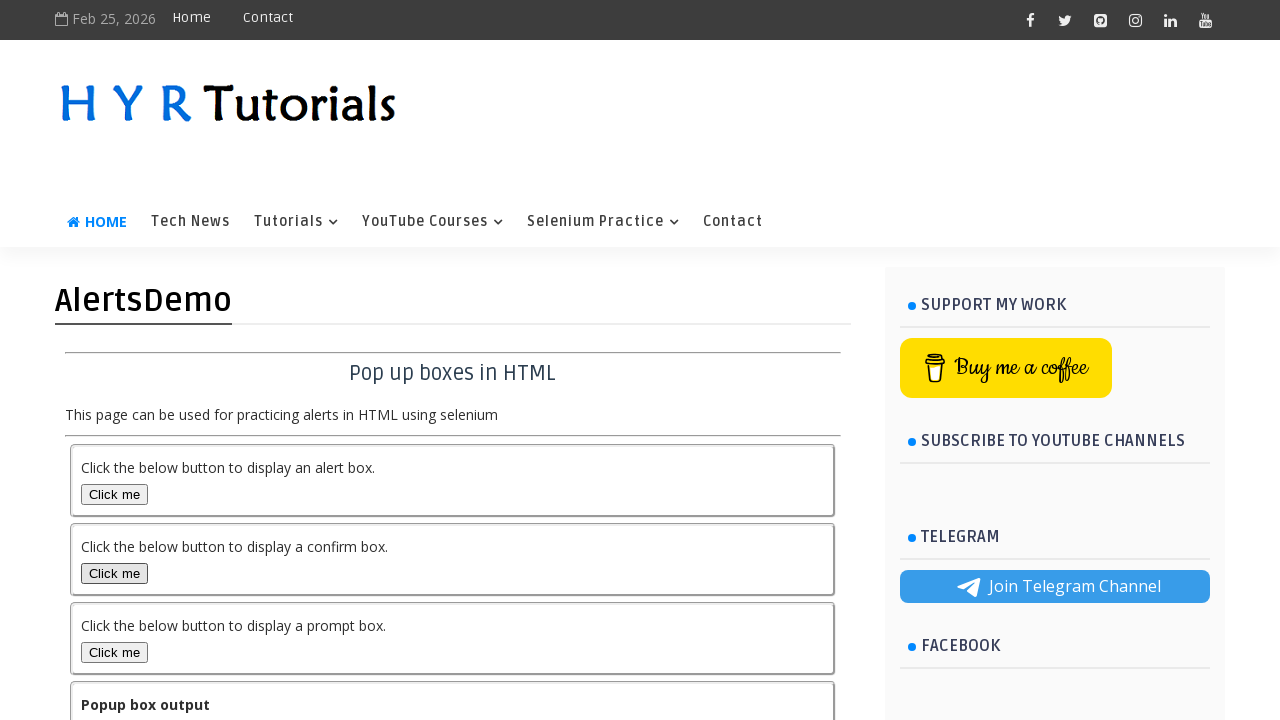

Counted 3 button elements on the page
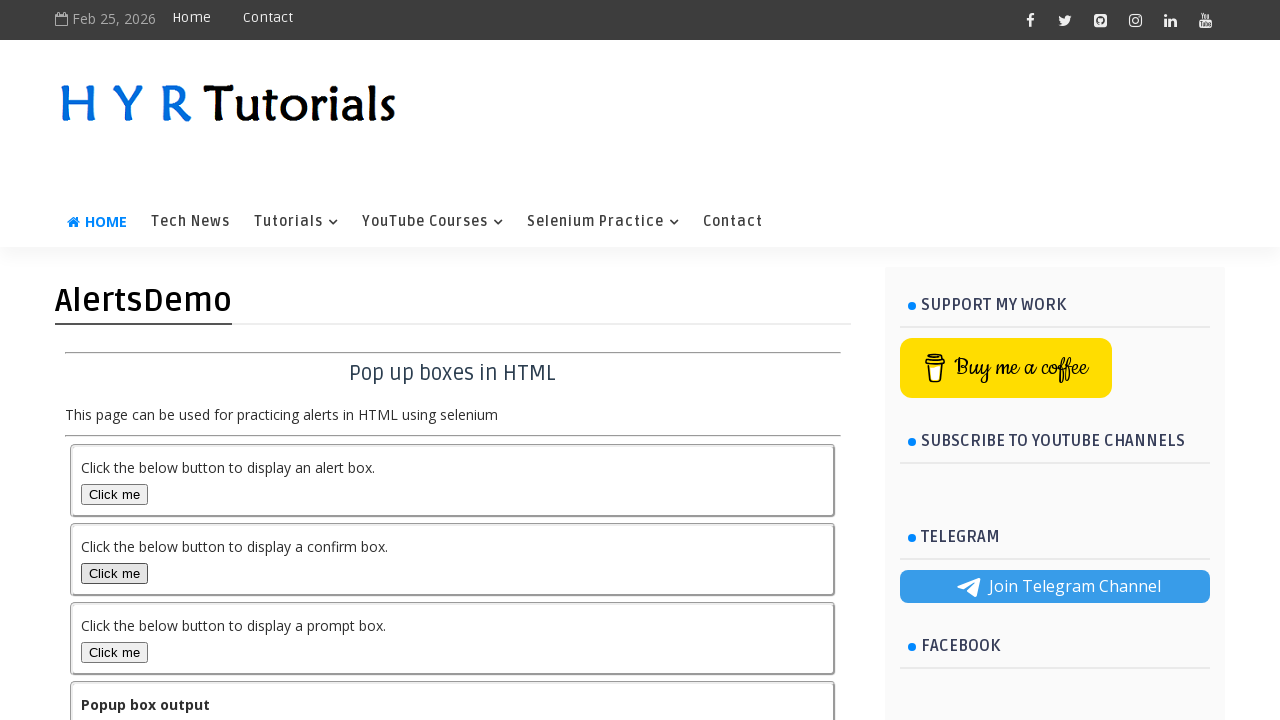

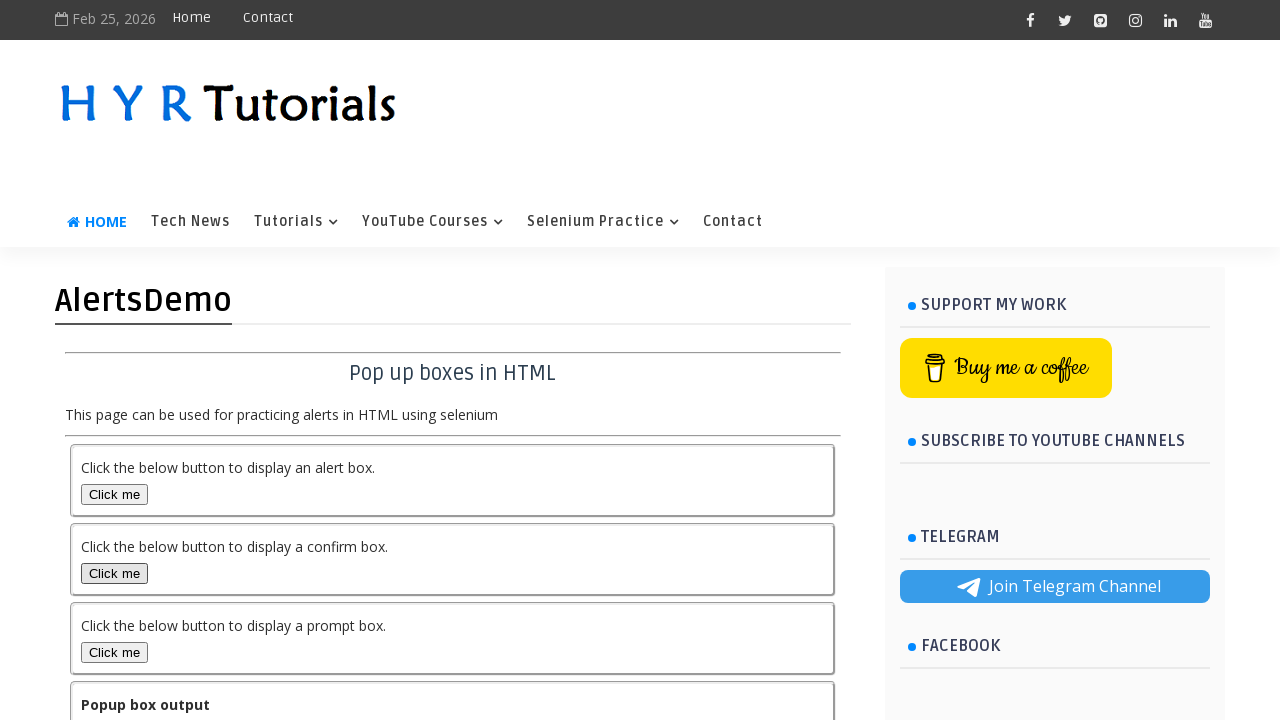